Tests the Support Us link by clicking it and verifying the support page loads with the correct title

Starting URL: https://automationintesting.com

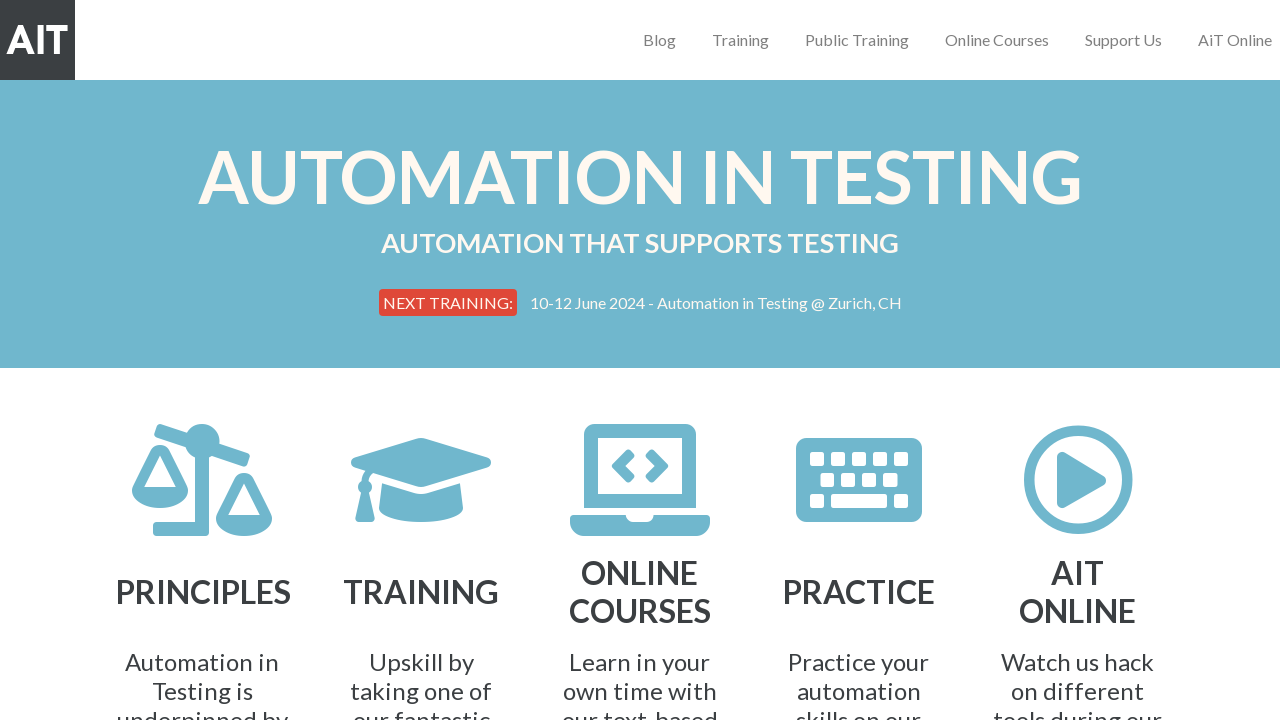

Clicked Support Us link at (1124, 40) on a[href*='/support']
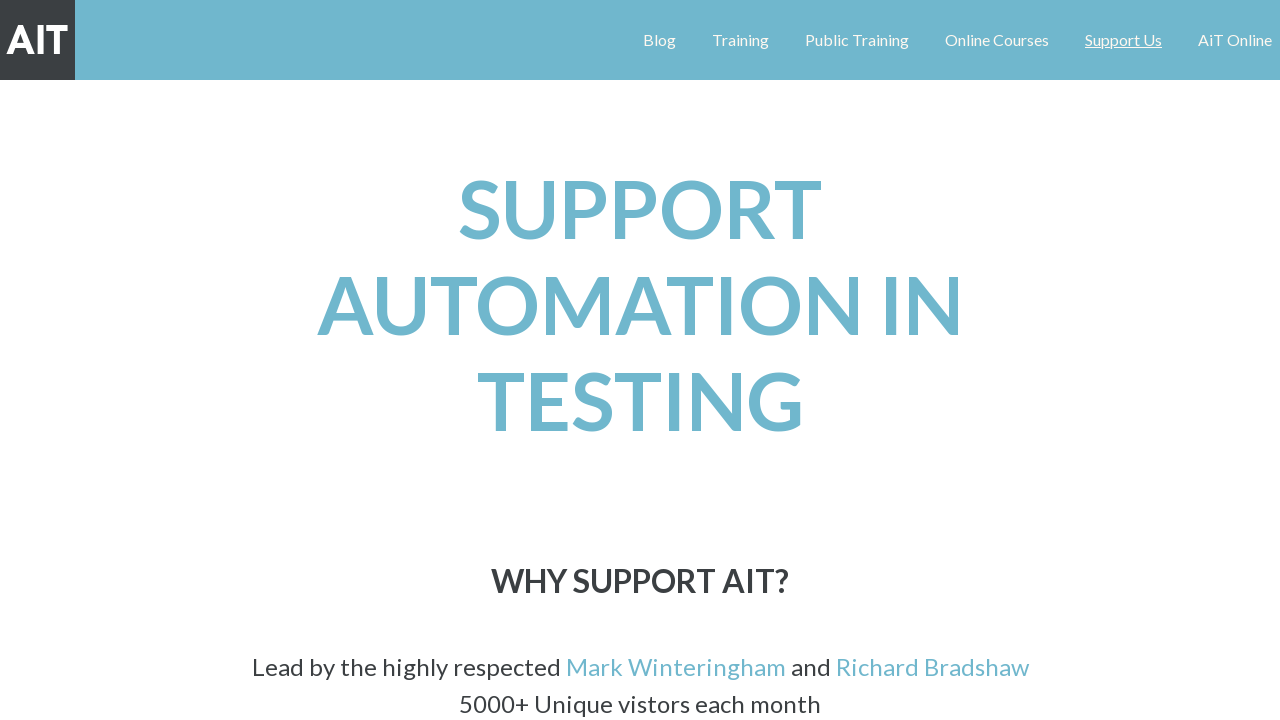

Support page loaded with title displayed
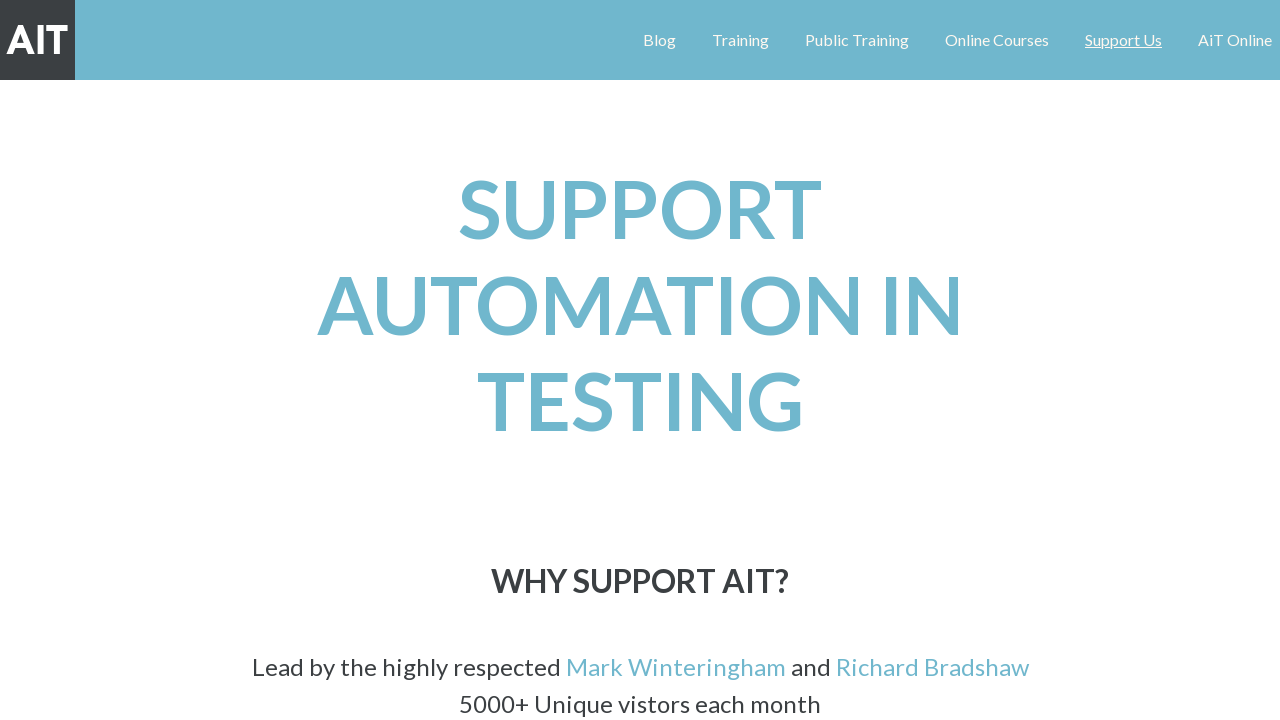

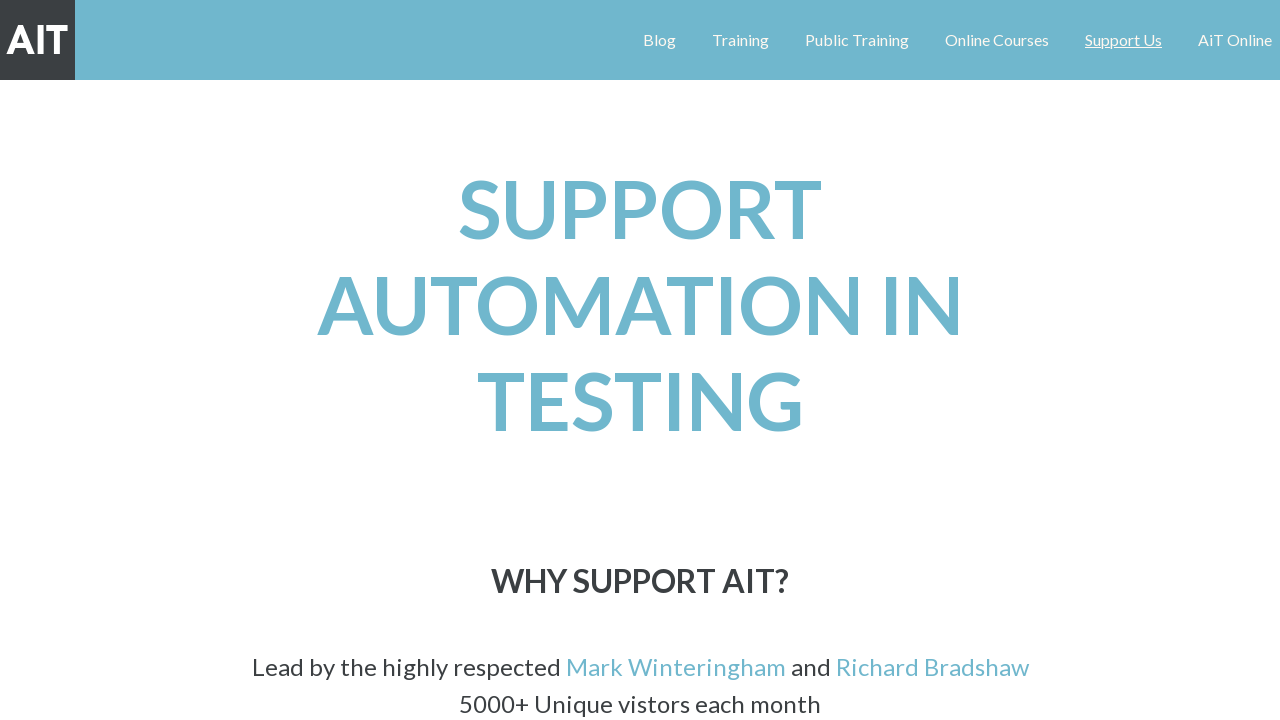